Tests checkbox functionality by clicking on Checkboxes link, selecting a checkbox, and navigating back

Starting URL: https://the-internet.herokuapp.com/

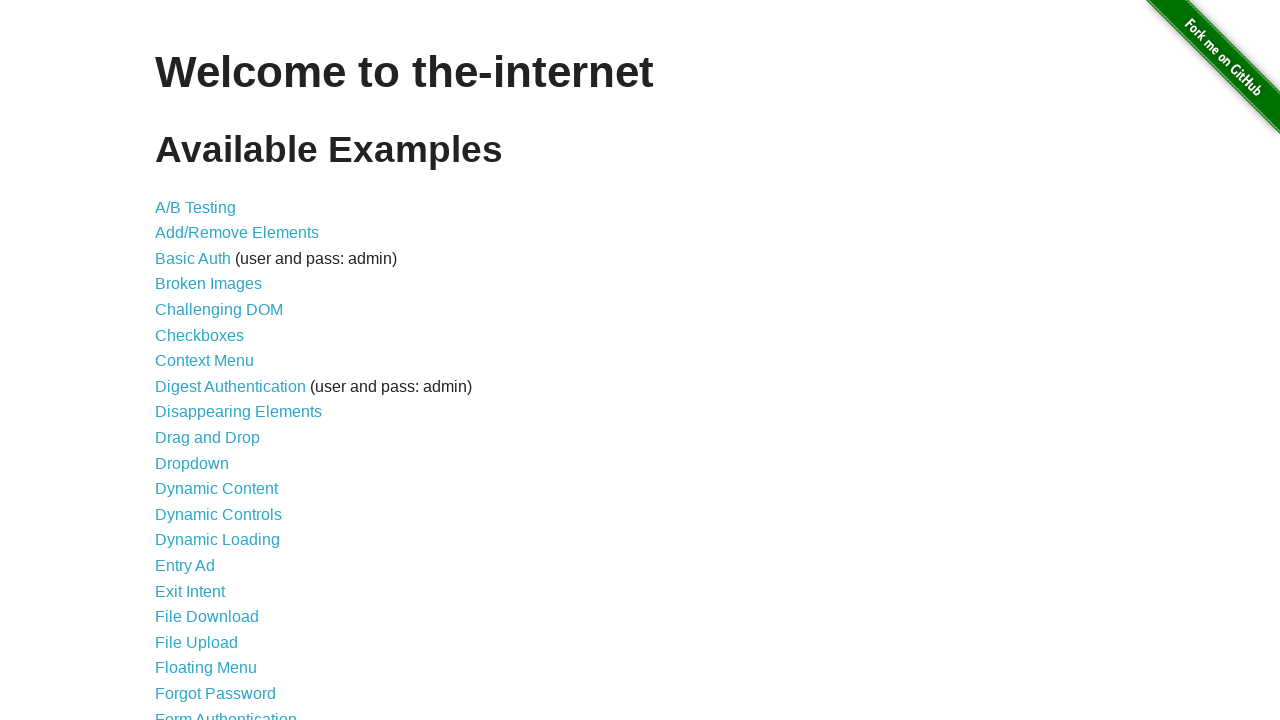

Clicked on Checkboxes link at (200, 335) on text=Checkboxes
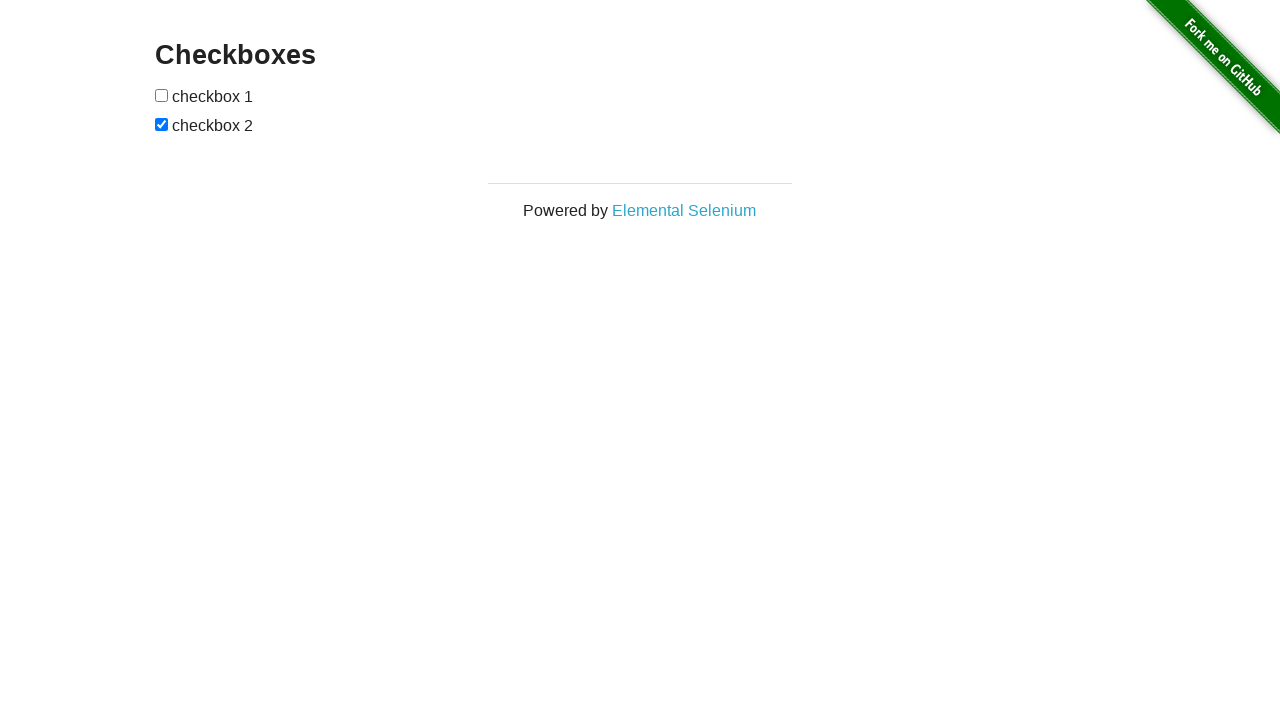

Clicked on the first checkbox to select it at (162, 95) on xpath=//form[@id='checkboxes']//input[1]
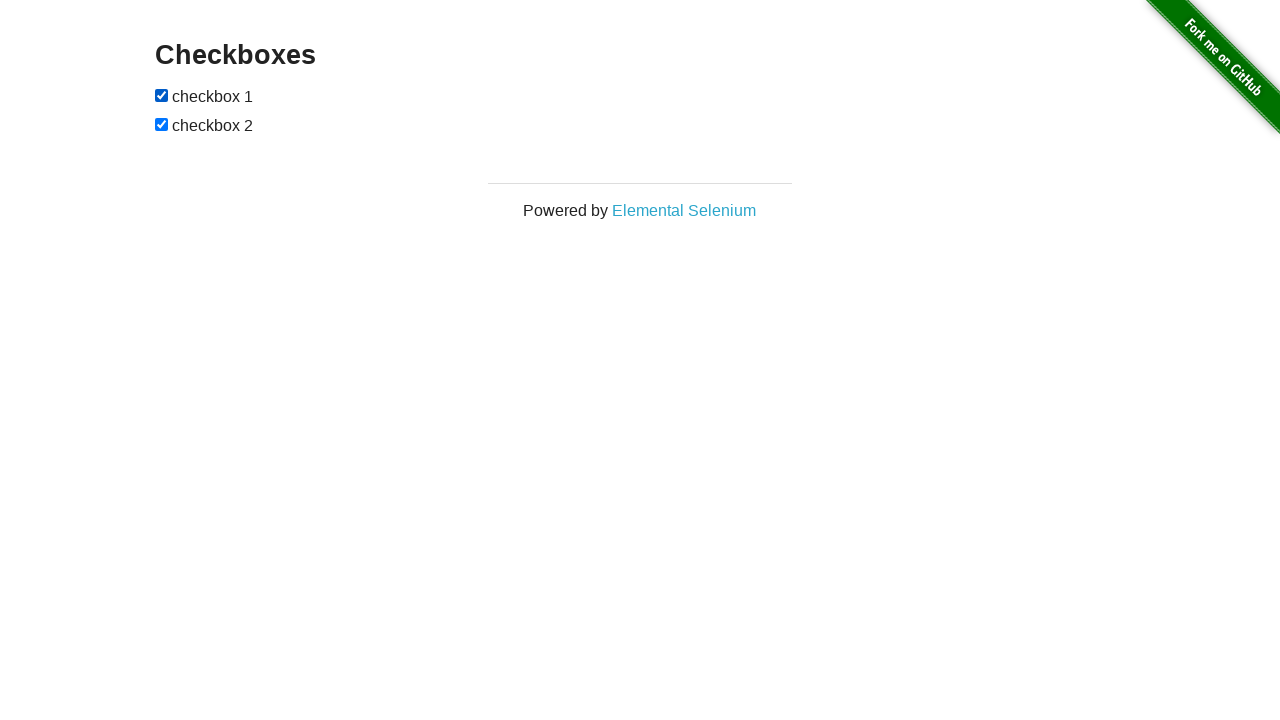

Verified checkbox is selected: True
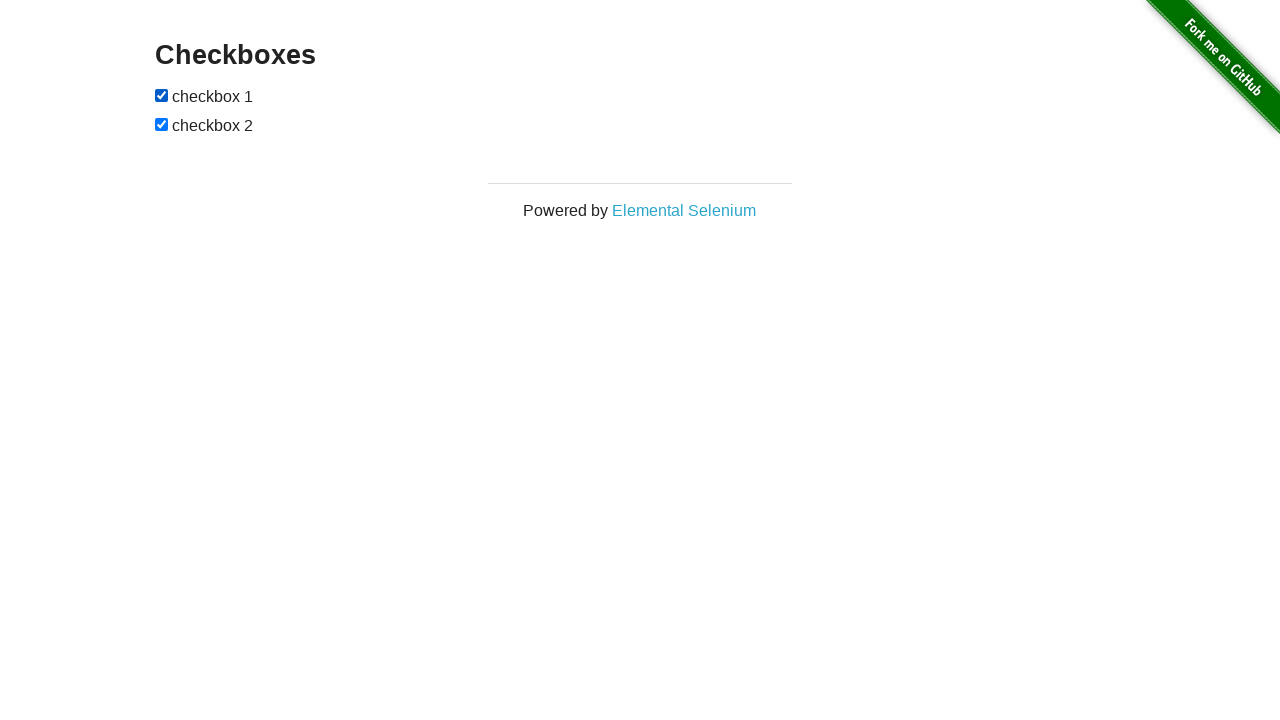

Navigated back to main page
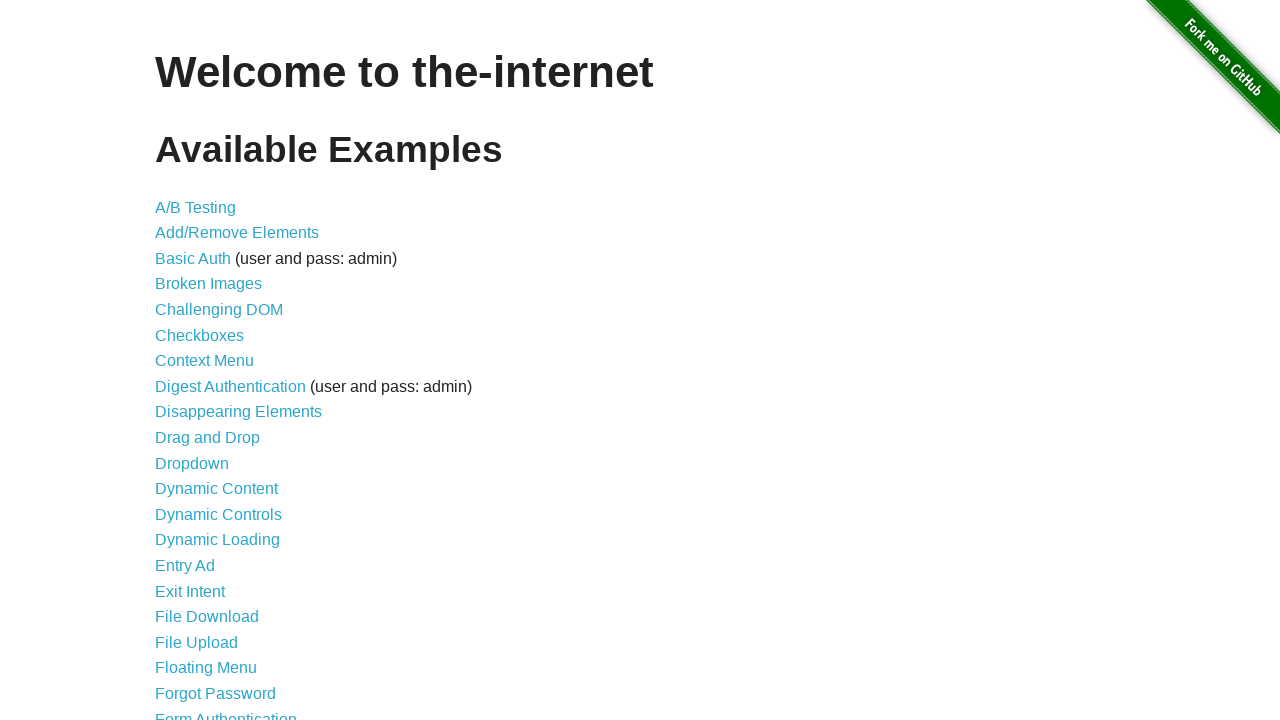

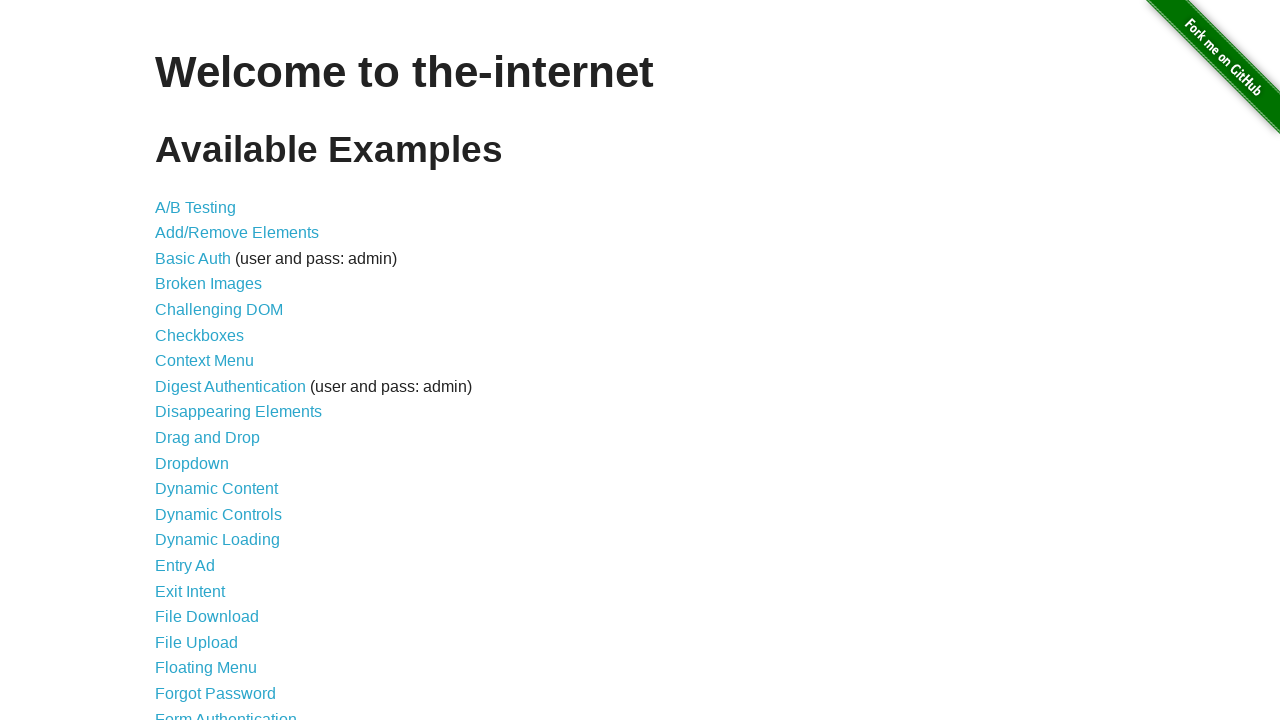